Tests alert handling by clicking a button that triggers a JavaScript alert and then accepting/dismissing the alert

Starting URL: https://formy-project.herokuapp.com/switch-window

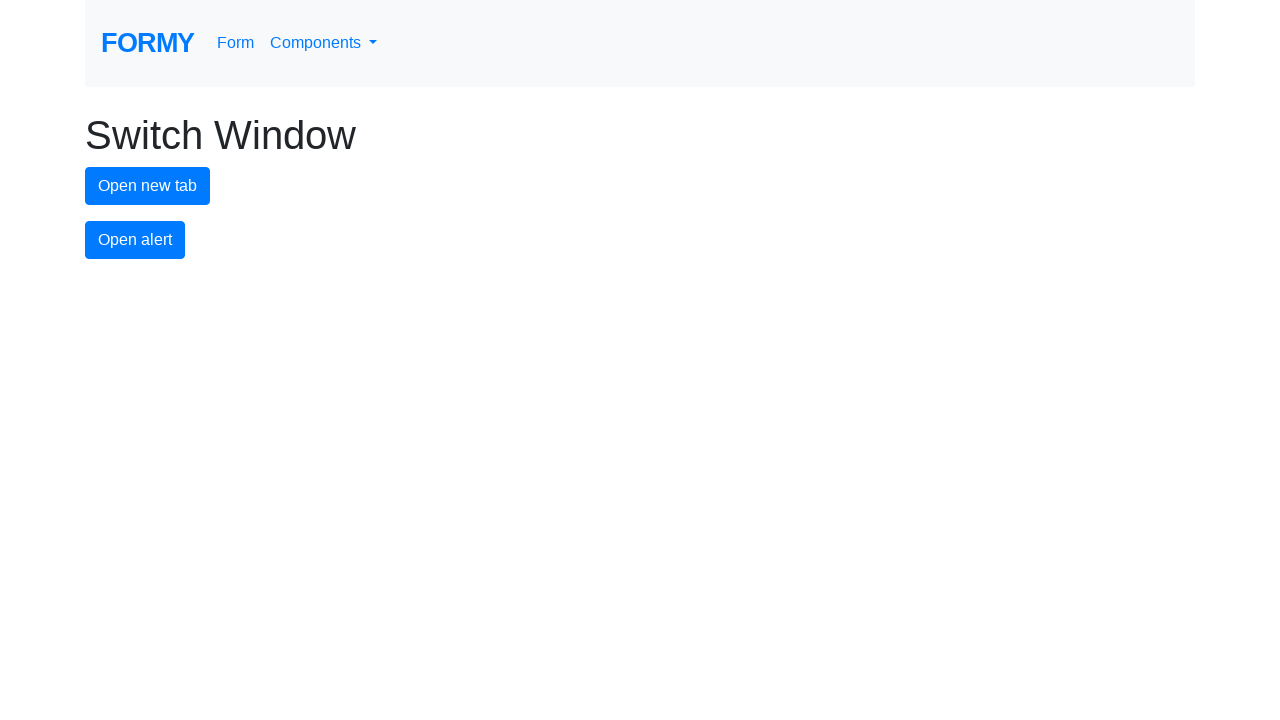

Clicked alert button to trigger JavaScript alert at (135, 240) on #alert-button
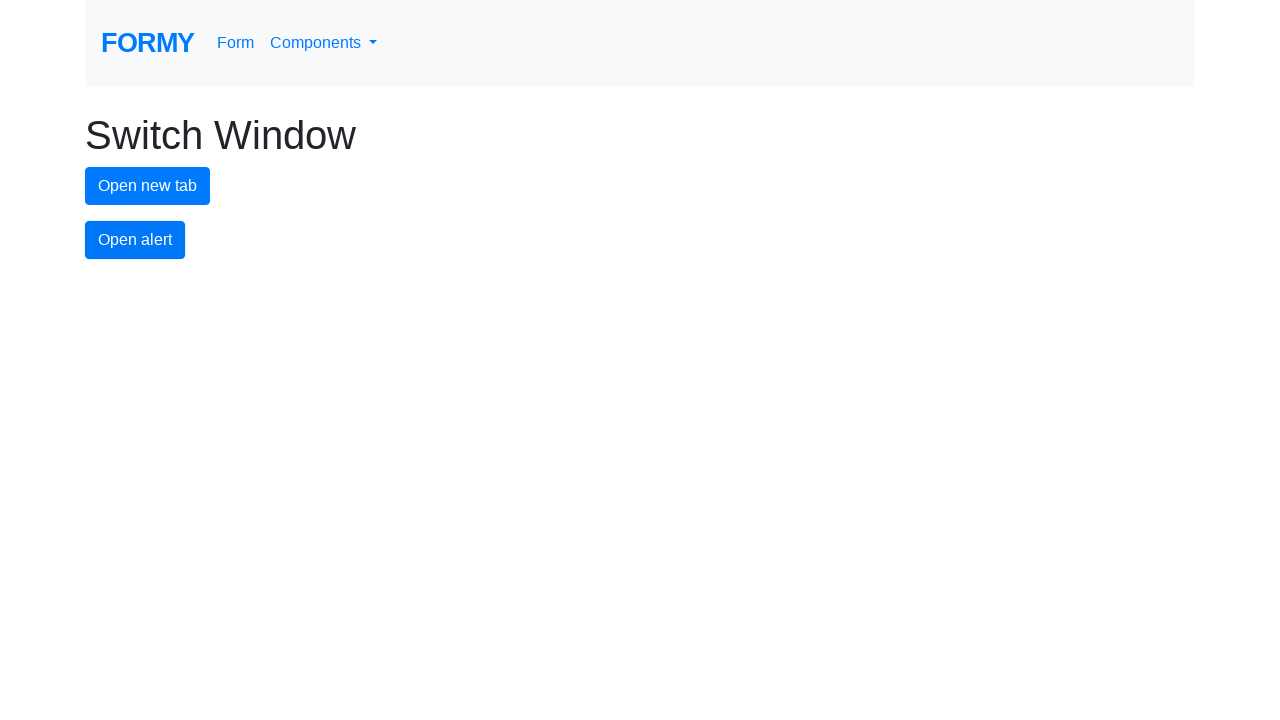

Set up dialog handler to accept alerts
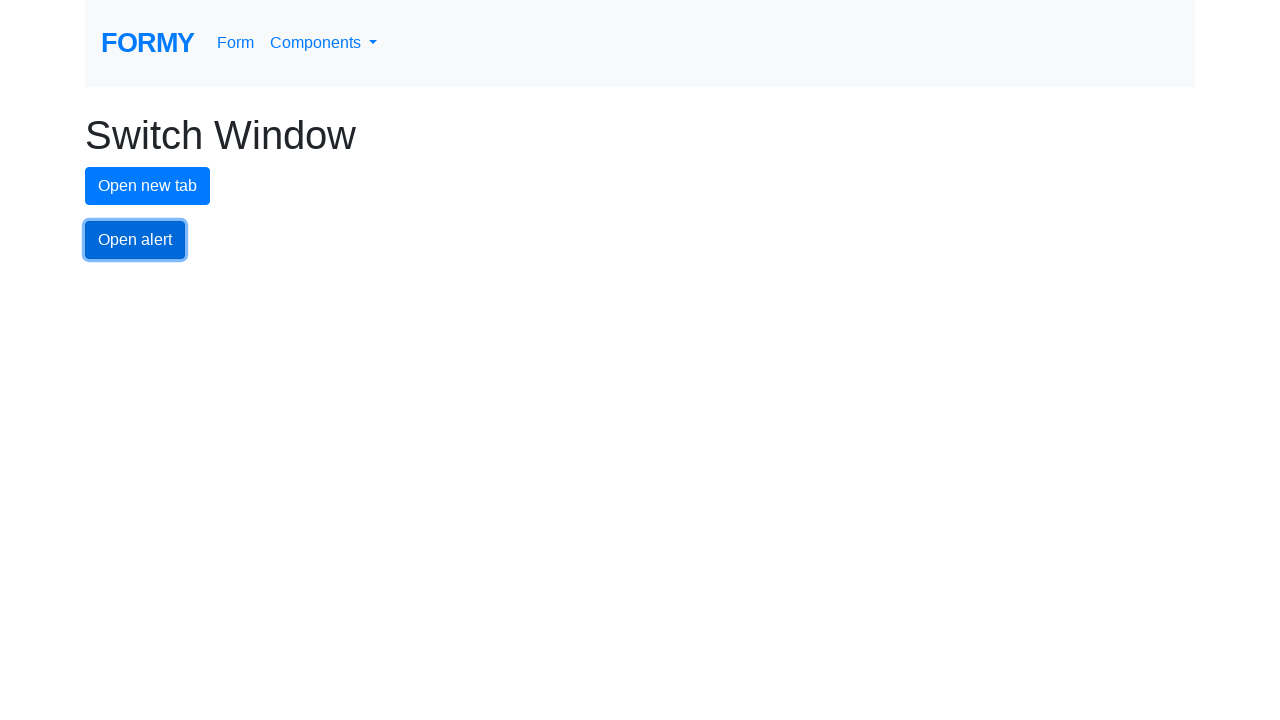

Clicked alert button again to trigger alert and handle with dialog handler at (135, 240) on #alert-button
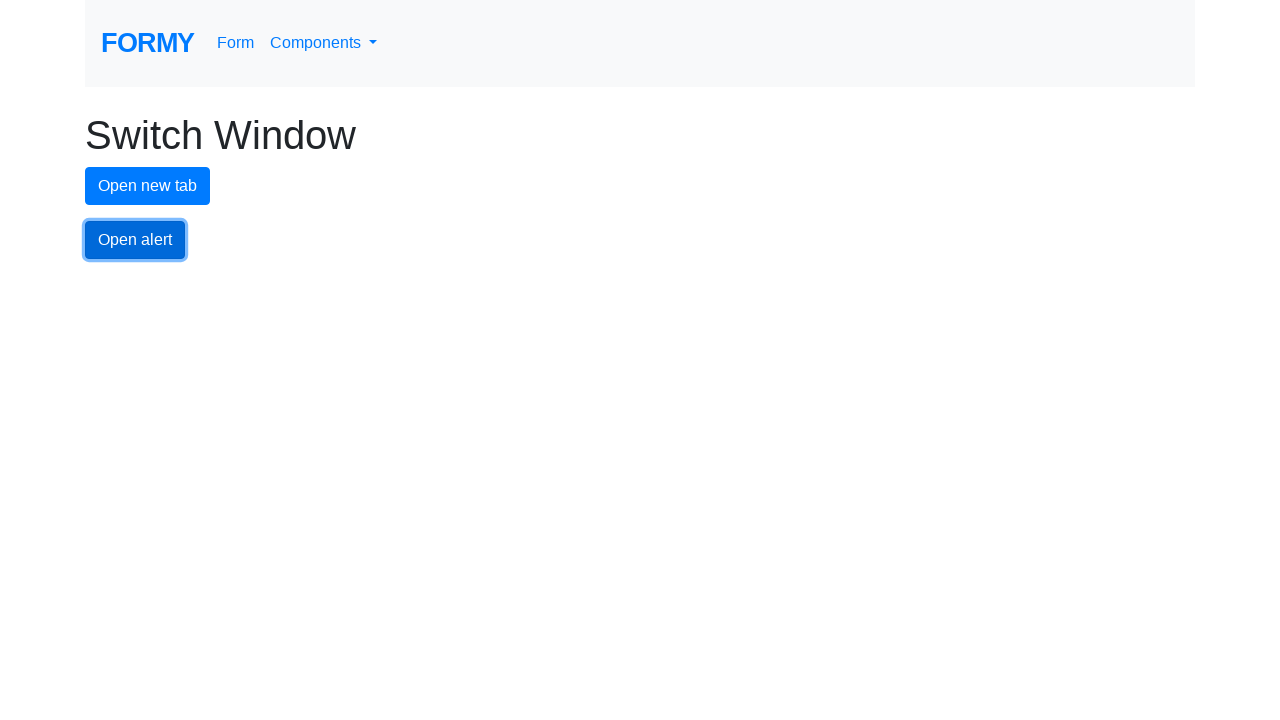

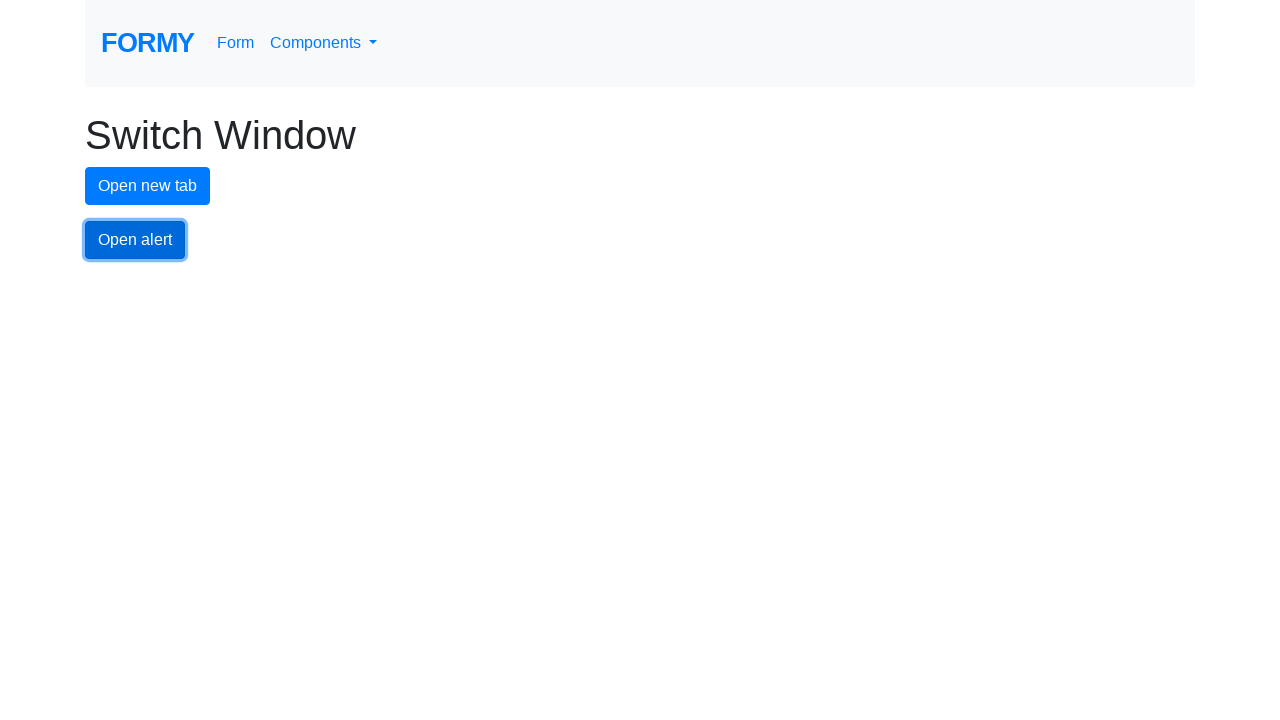